Navigates to a blog website and verifies that an image element is present on the page.

Starting URL: https://ohenziblog.com

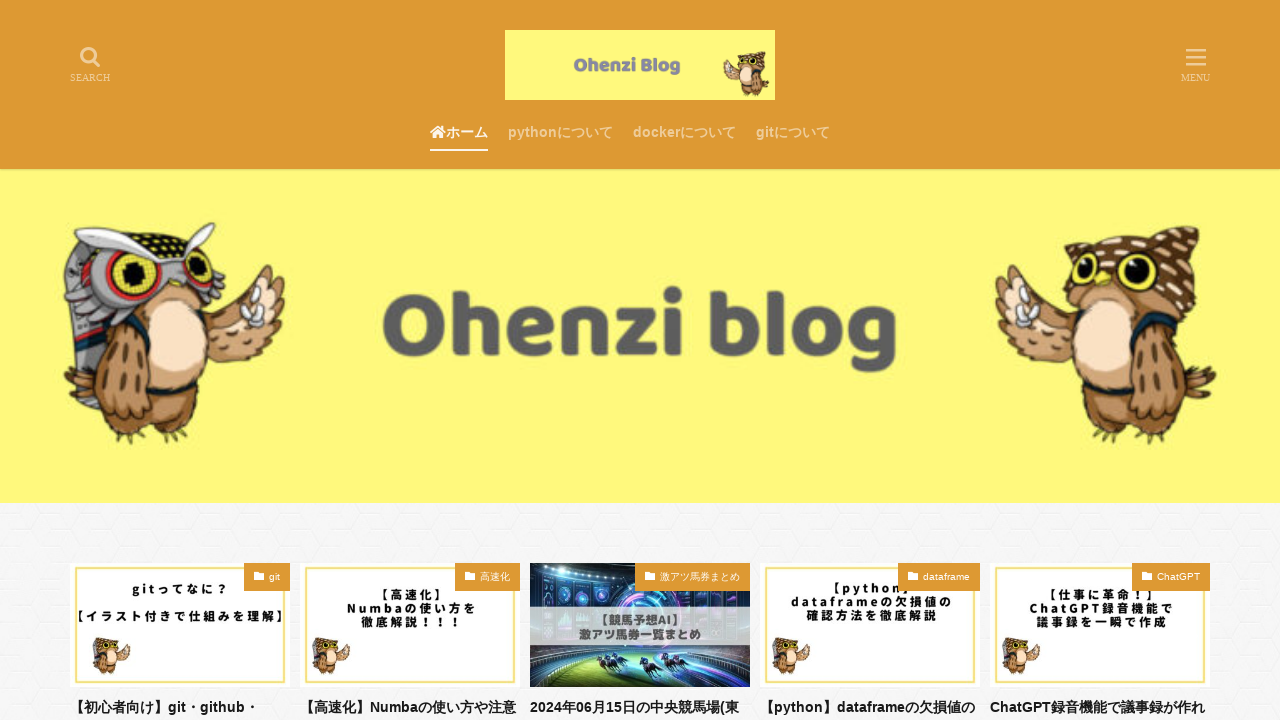

Navigated to https://ohenziblog.com
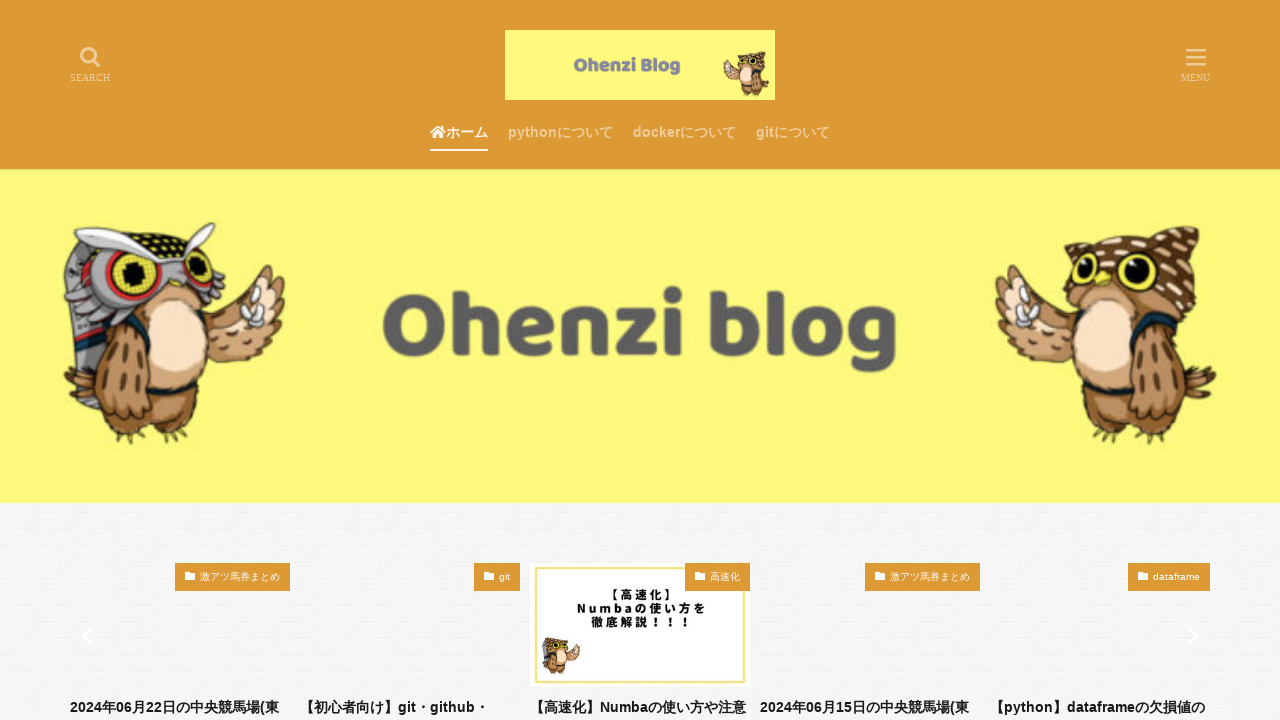

Image element found on the page
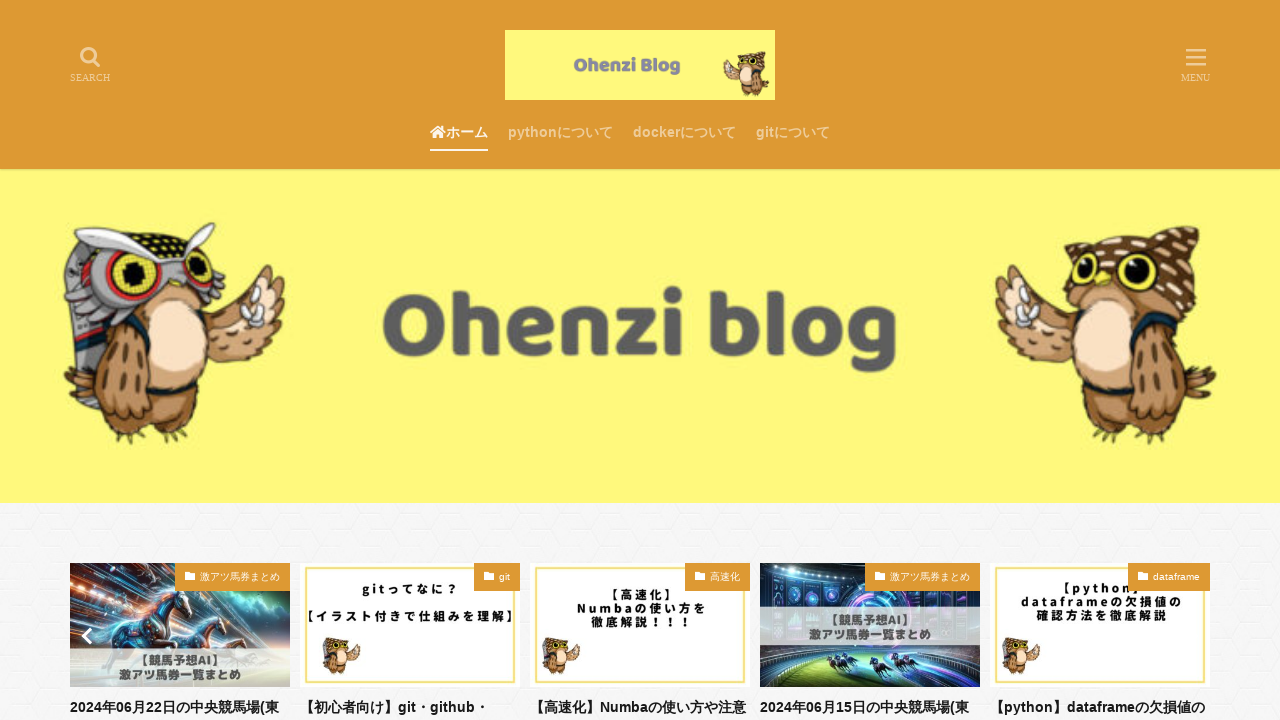

Located the first image element on the page
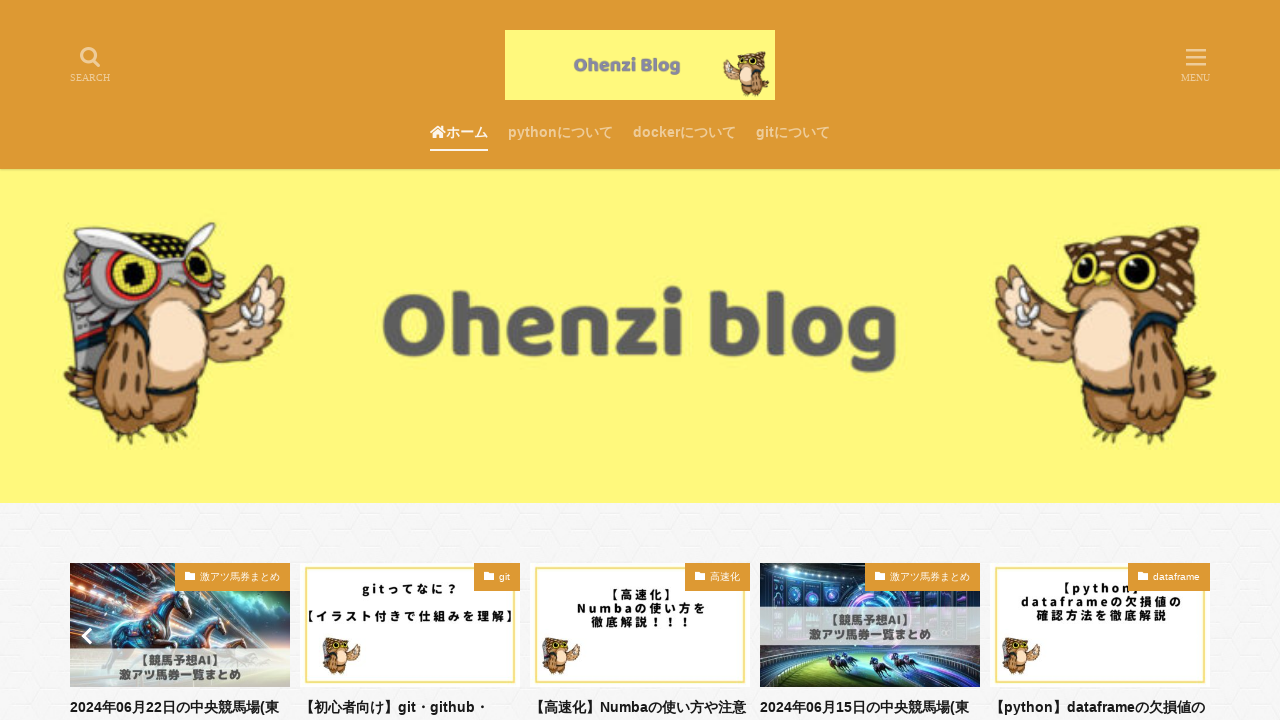

Image element is visible on the page
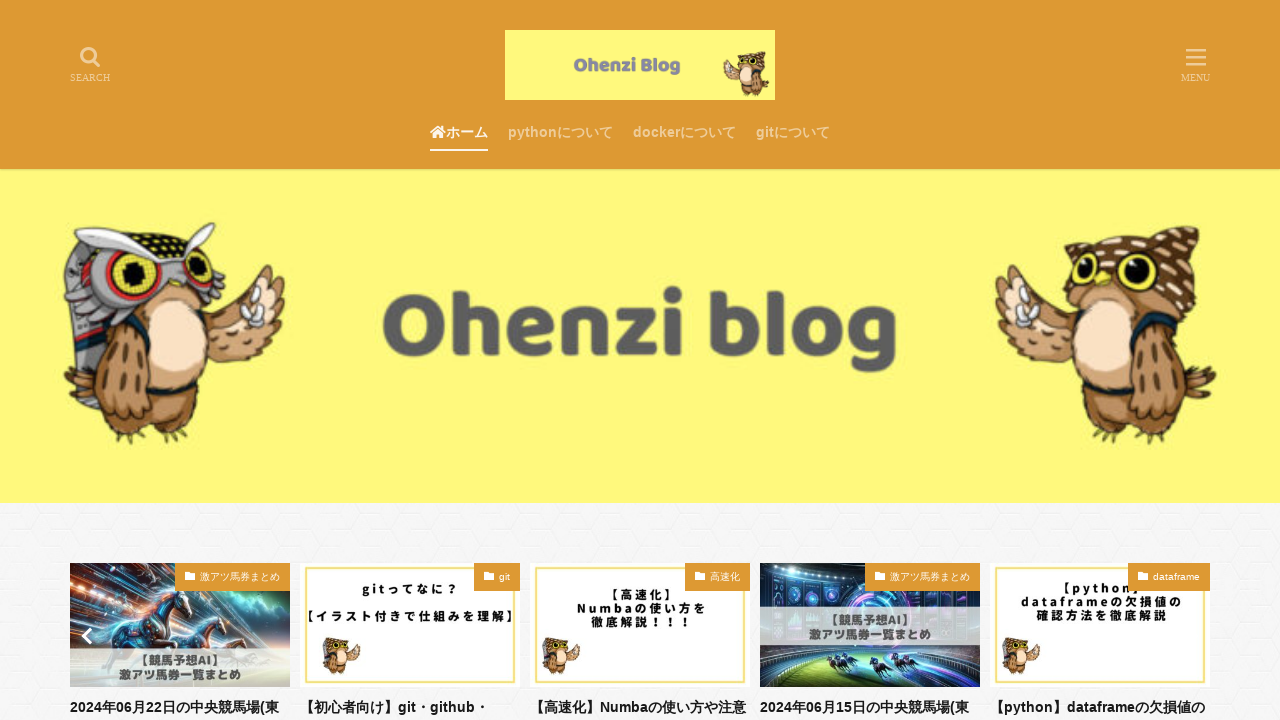

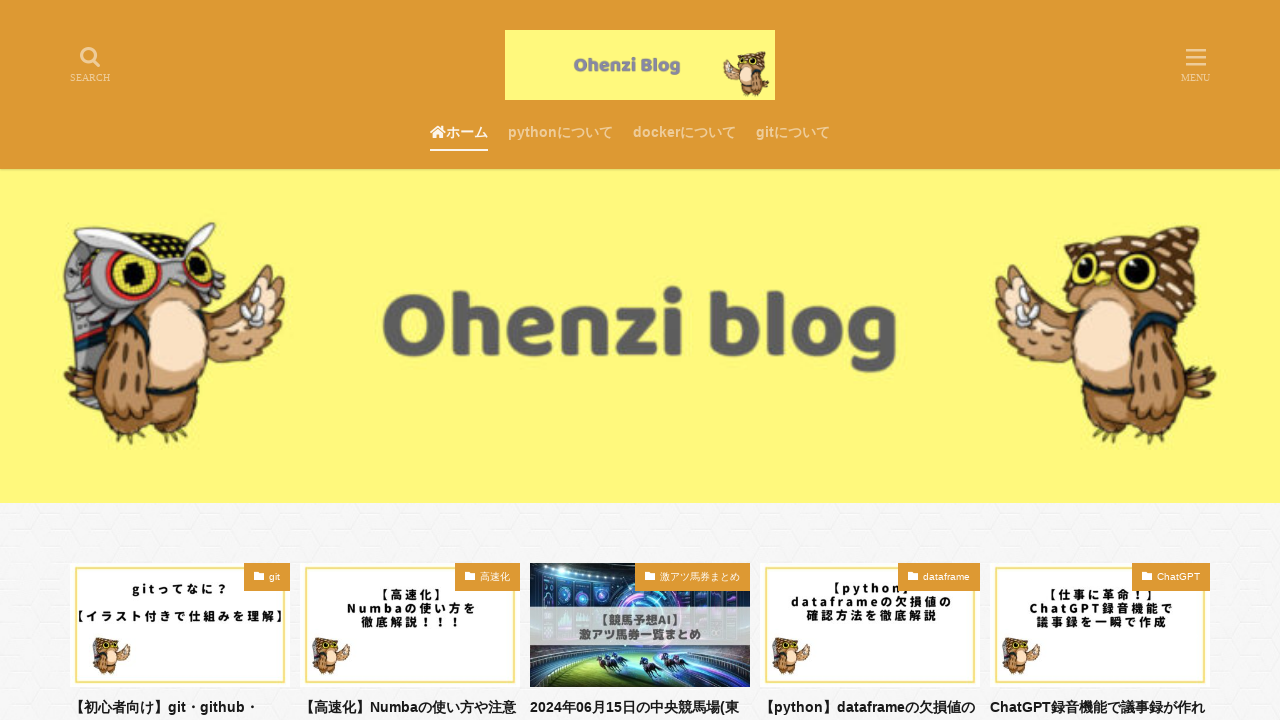